Tests keyboard and mouse actions on the source city input field including hover, click, type, double-click, and right-click.

Starting URL: https://www.apsrtconline.in/

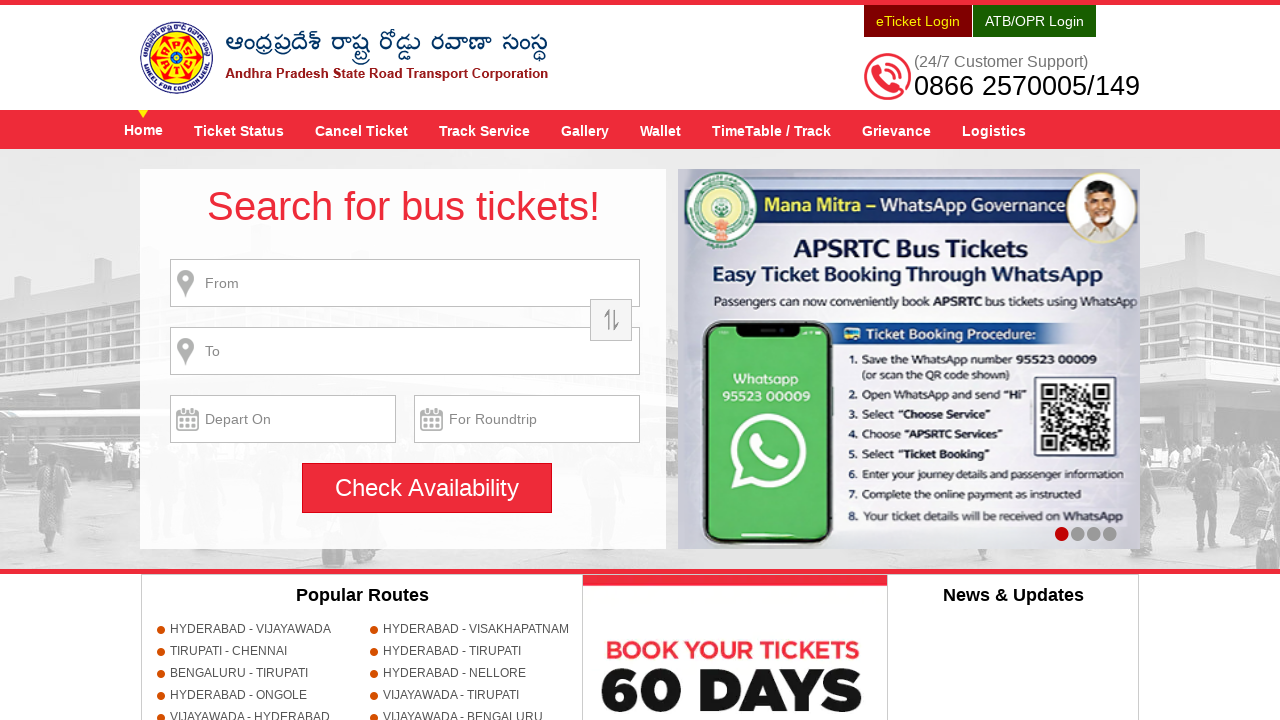

Located source city input field
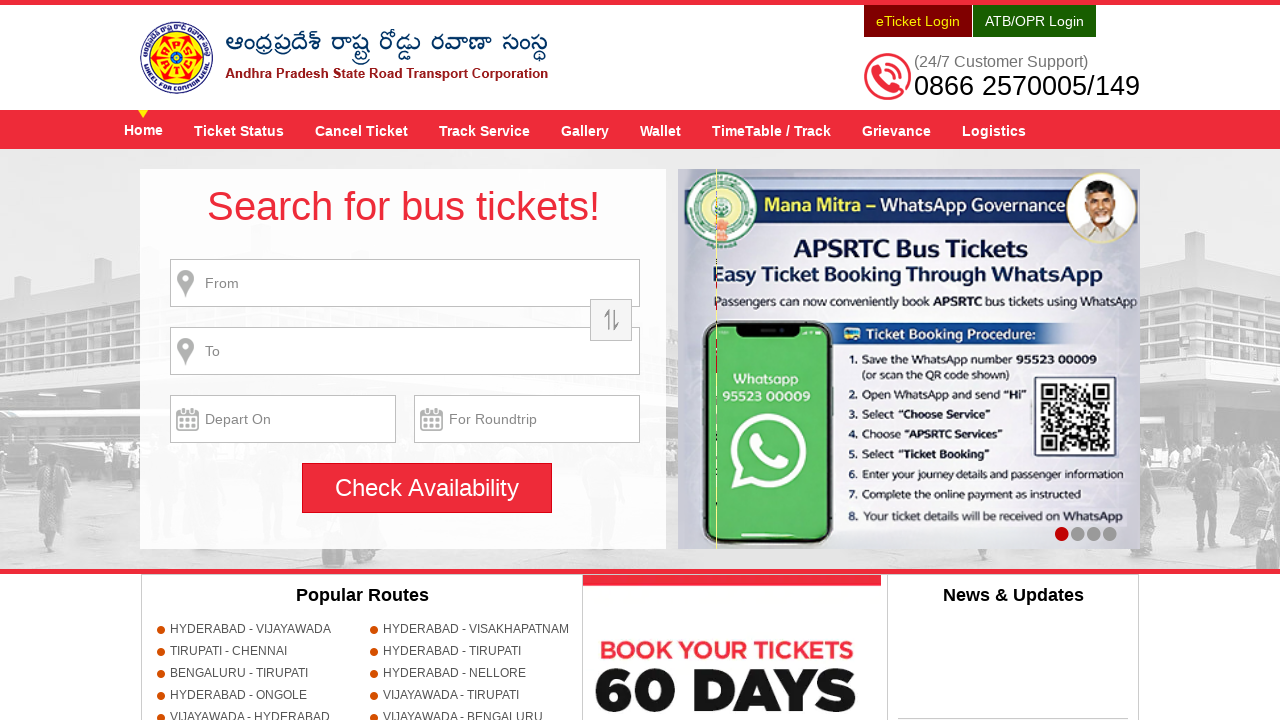

Hovered over source city input field at (405, 283) on input[name='source']
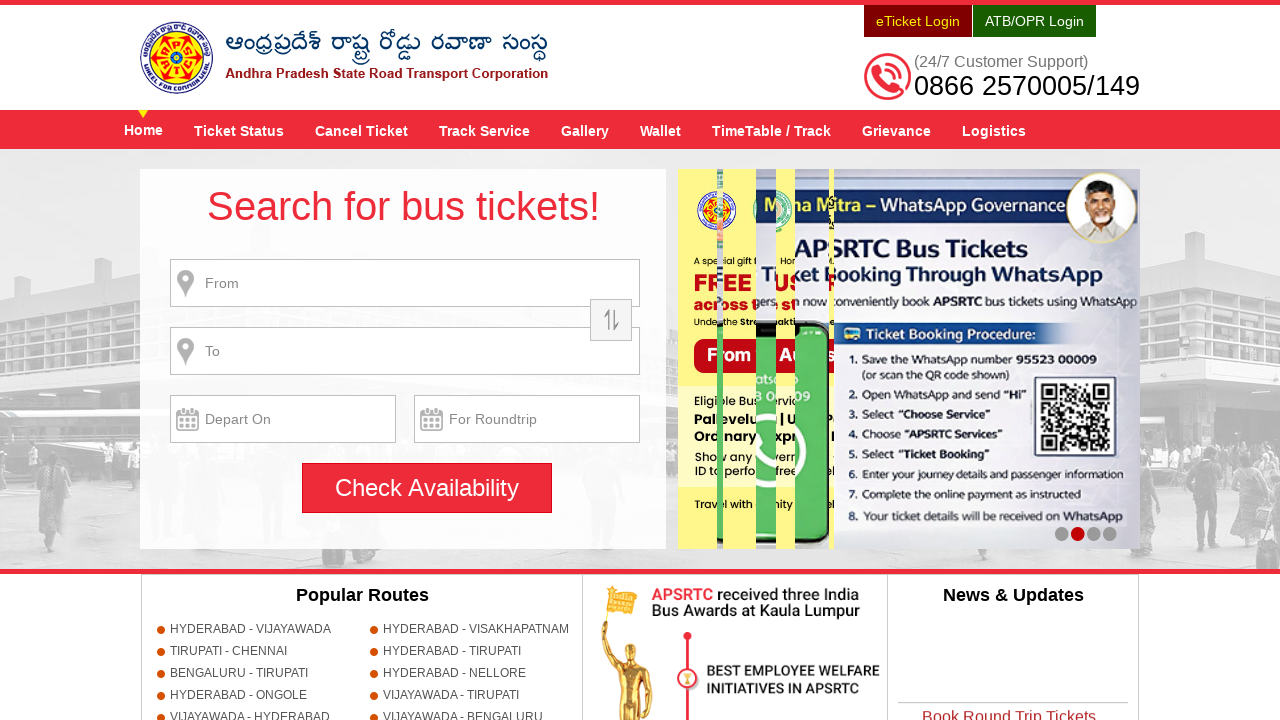

Clicked on source city input field at (405, 283) on input[name='source']
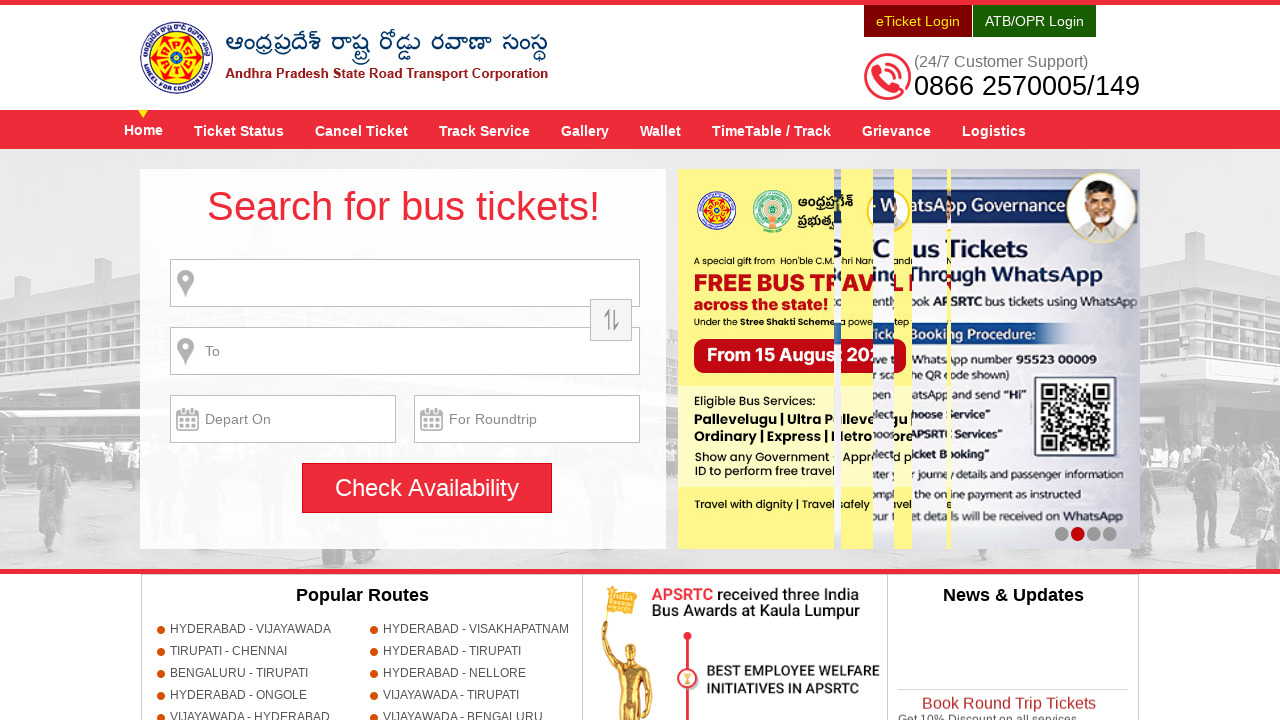

Typed 'HYDERABAD' in source city input field on input[name='source']
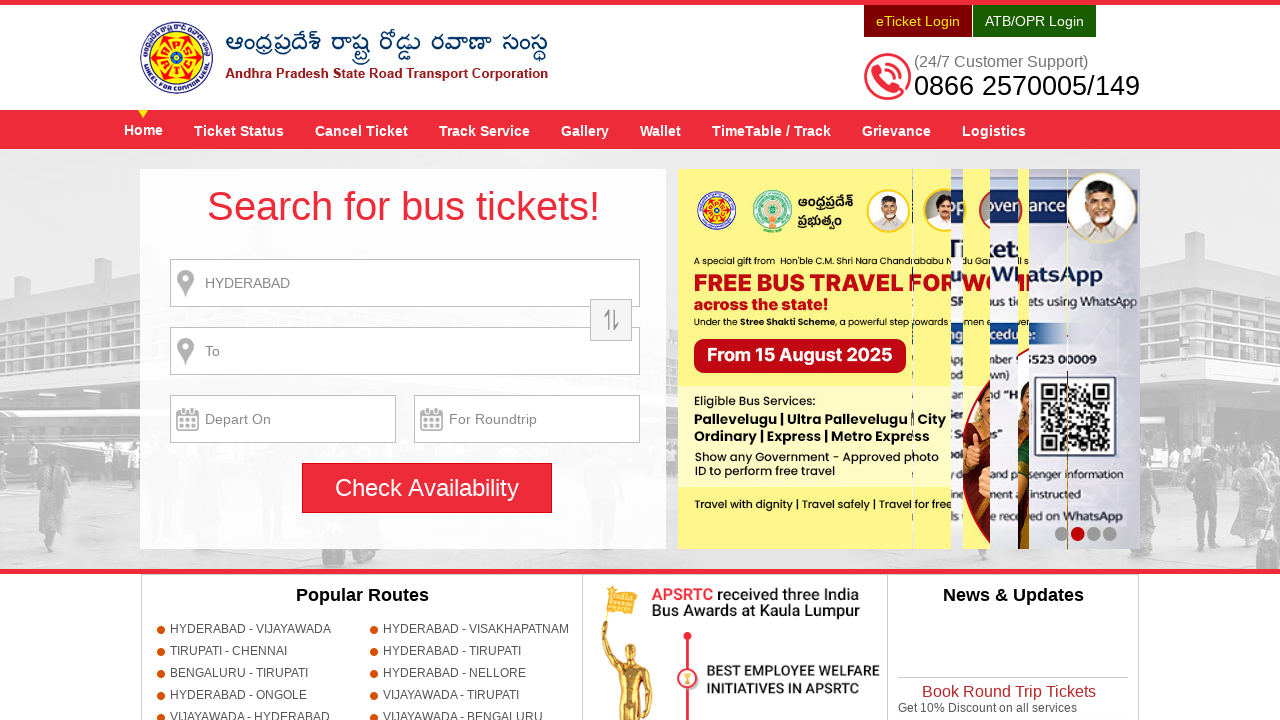

Double-clicked on source city input field at (405, 283) on input[name='source']
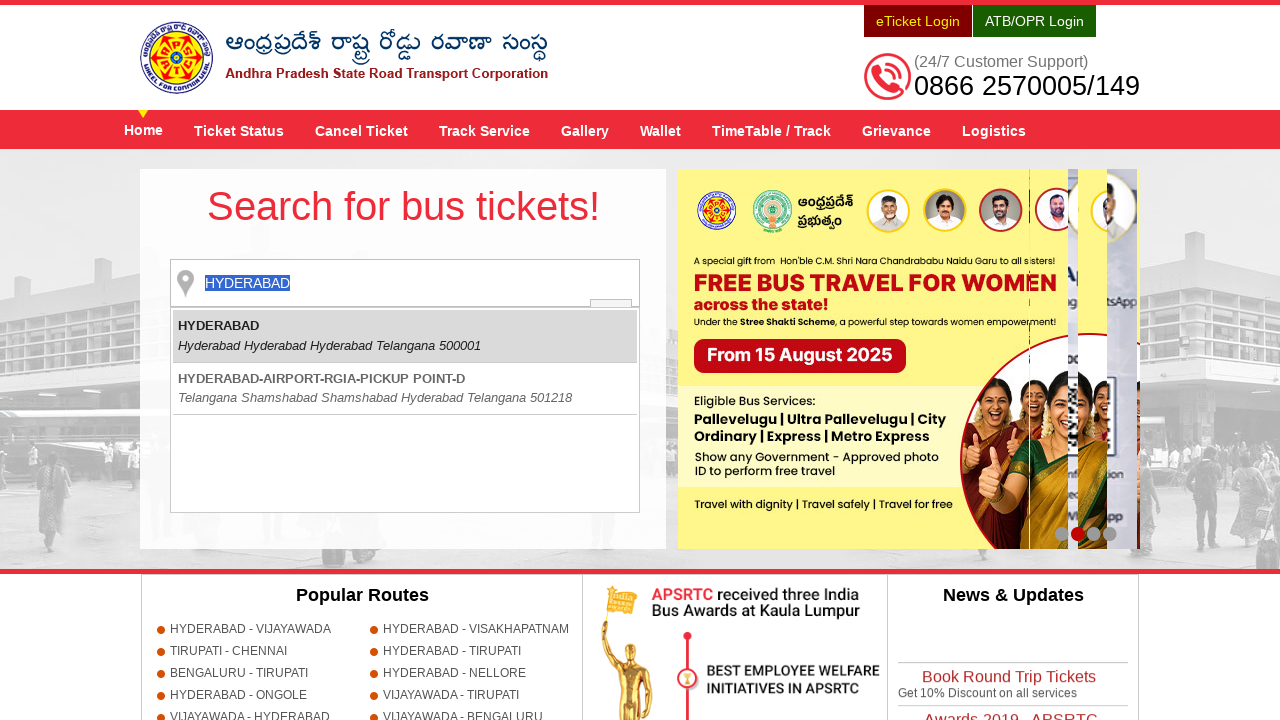

Right-clicked on source city input field at (405, 283) on input[name='source']
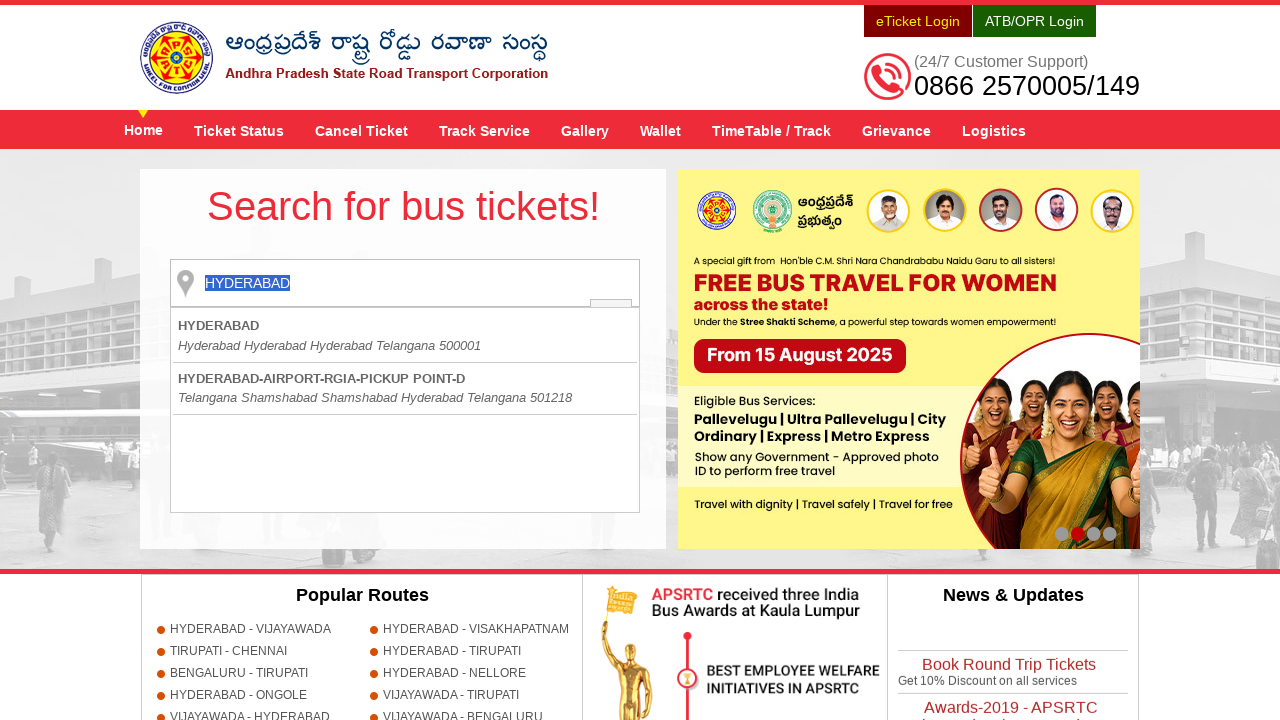

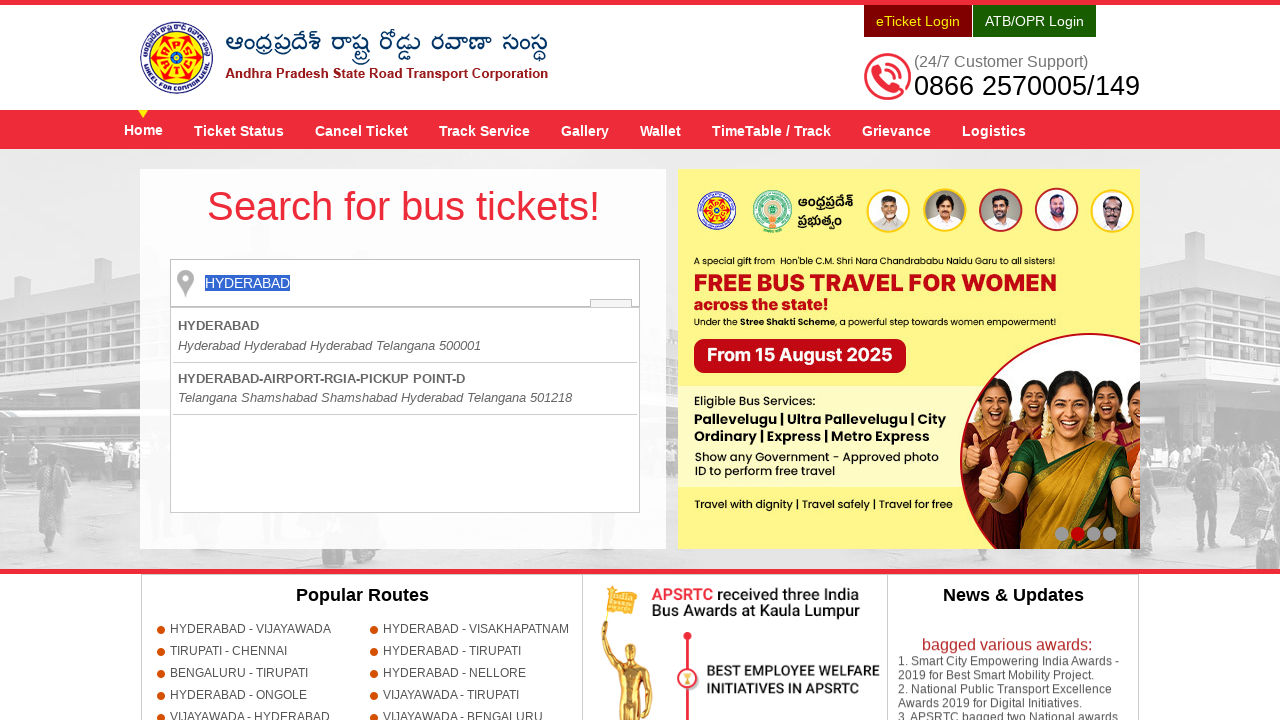